Tests handling iframes by switching to a frame, interacting with a text input inside the frame, and switching back to the main content.

Starting URL: https://demo.automationtesting.in/Frames.html

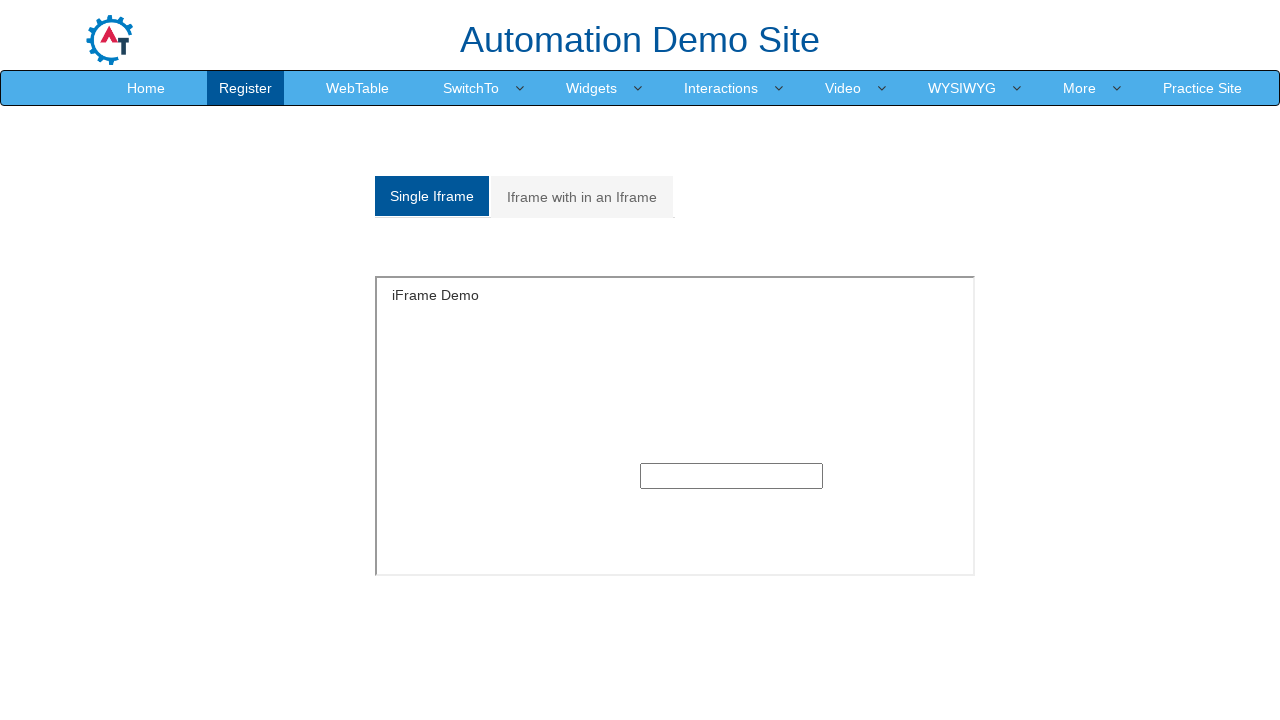

Located iframe with ID 'singleframe'
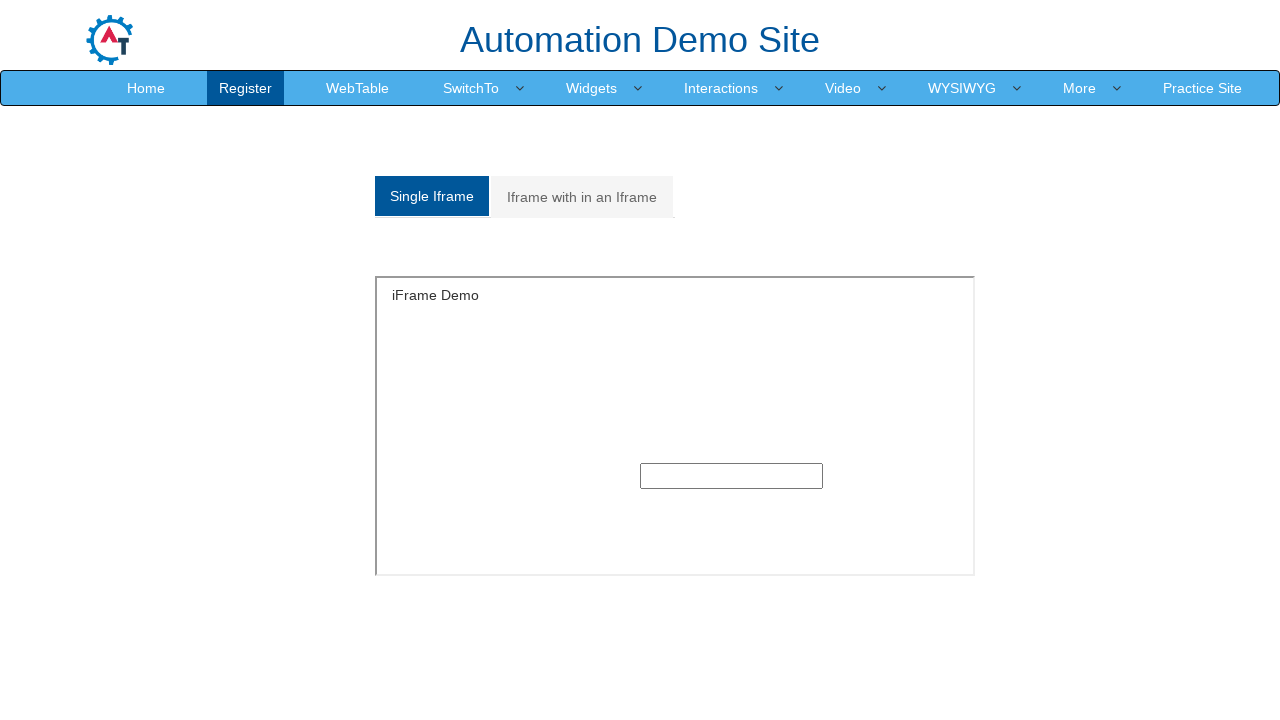

Filled text input inside iframe with 'Testing iFrame' on #singleframe >> internal:control=enter-frame >> xpath=//input[@type='text']
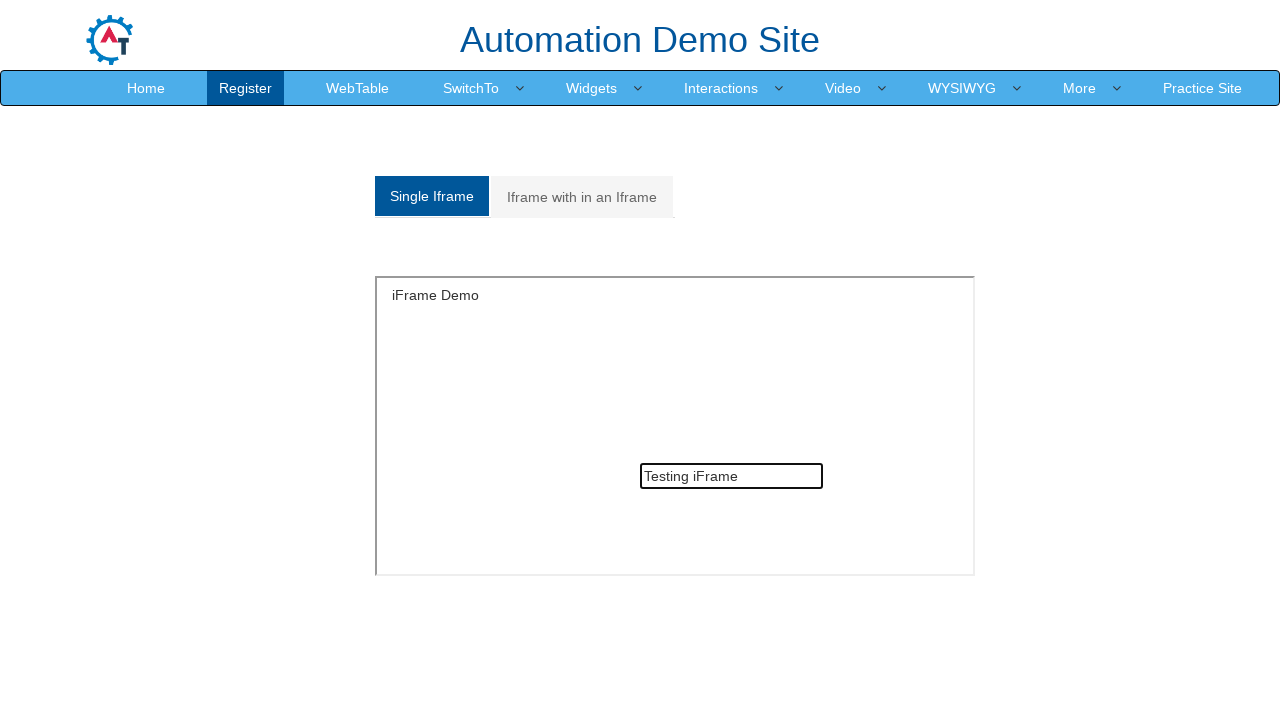

iFrame handling completed successfully
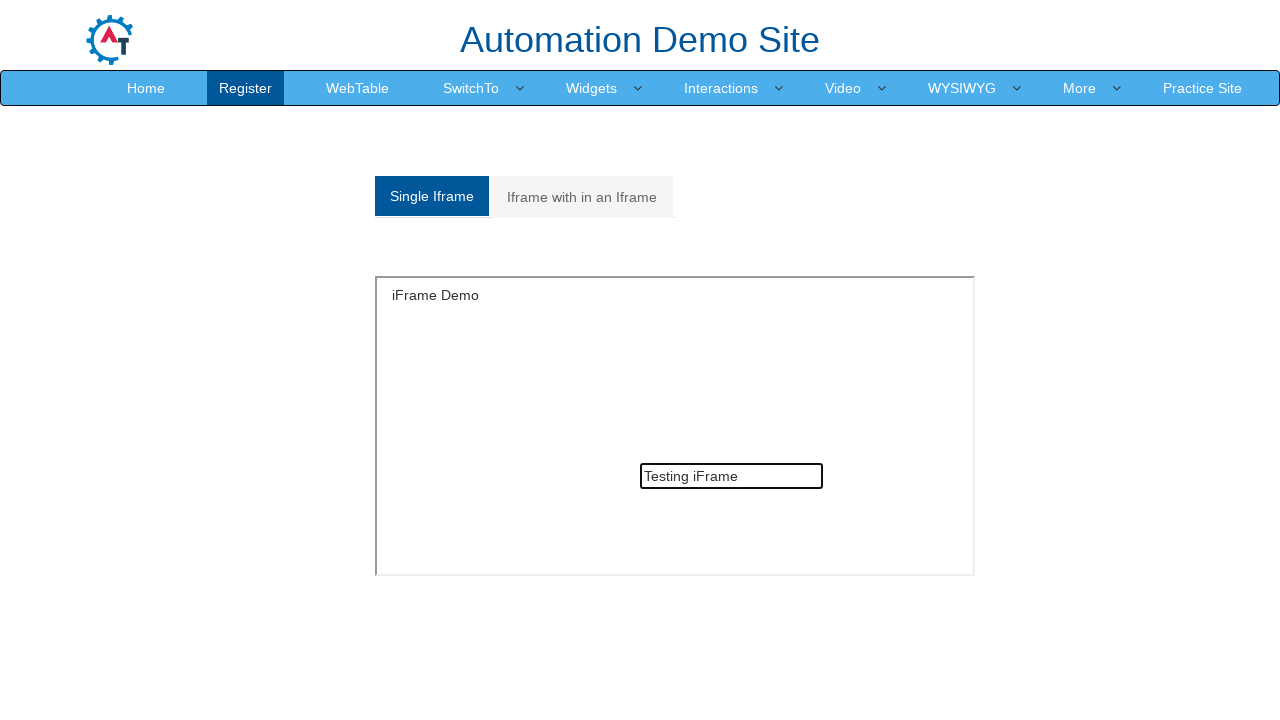

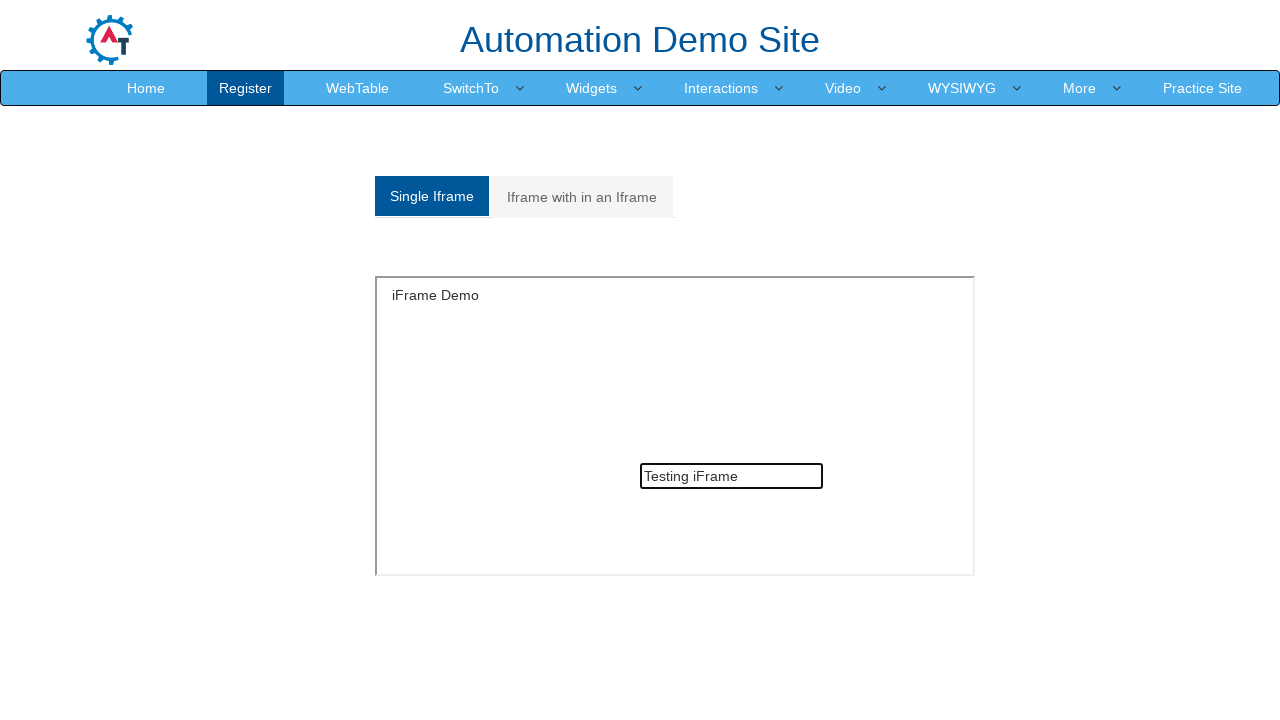